Opens a child window, reads its content, closes it and returns focus to main window

Starting URL: https://demoqa.com/browser-windows

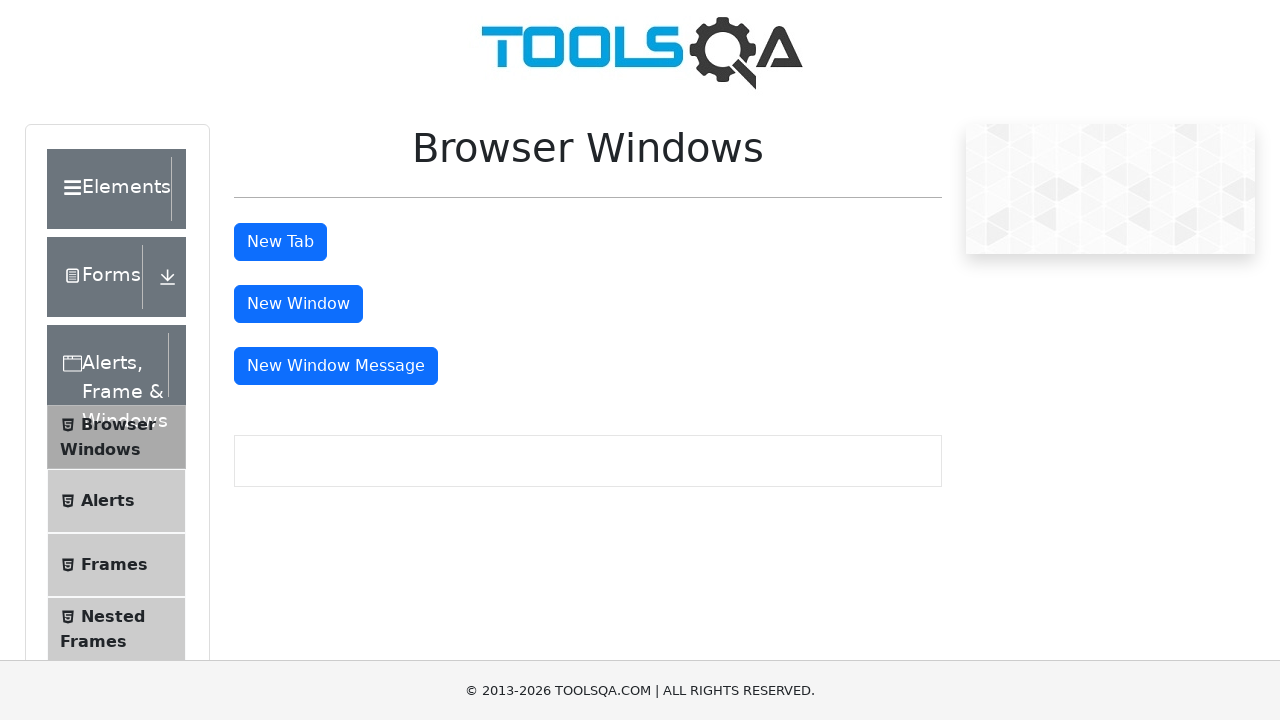

Clicked button to open new child window at (298, 304) on #windowButton
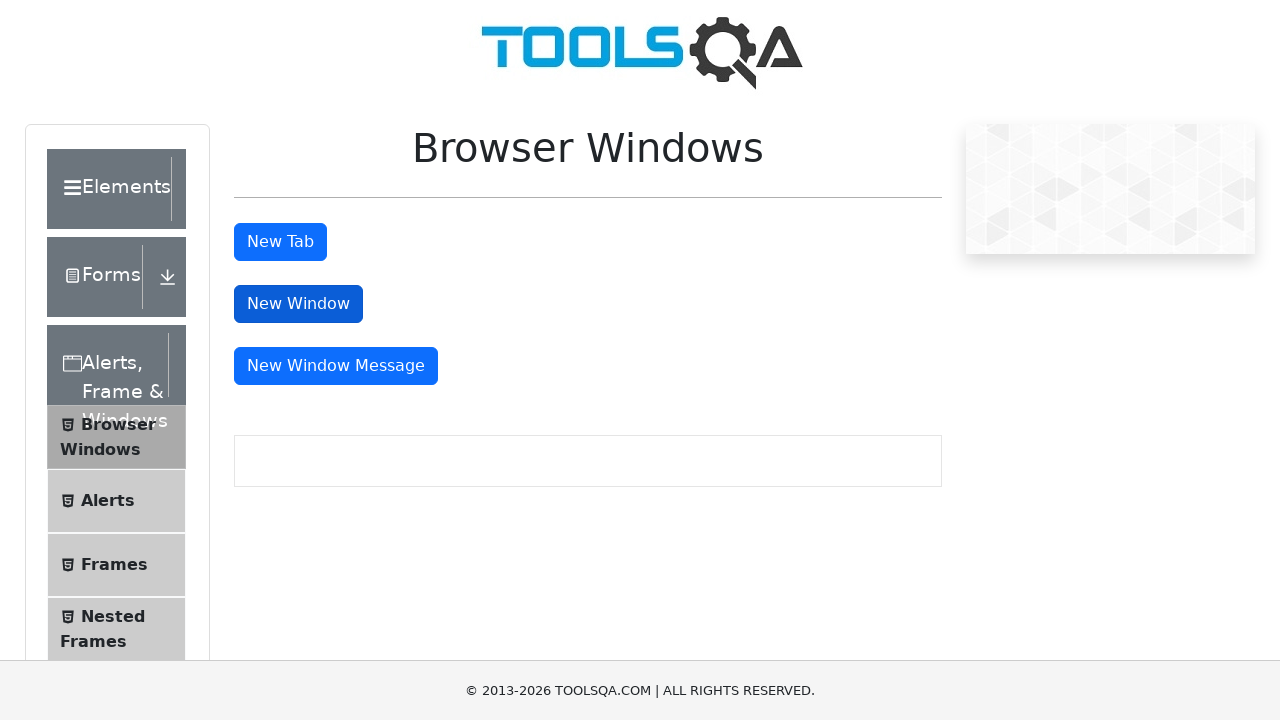

Child window opened and page object retrieved
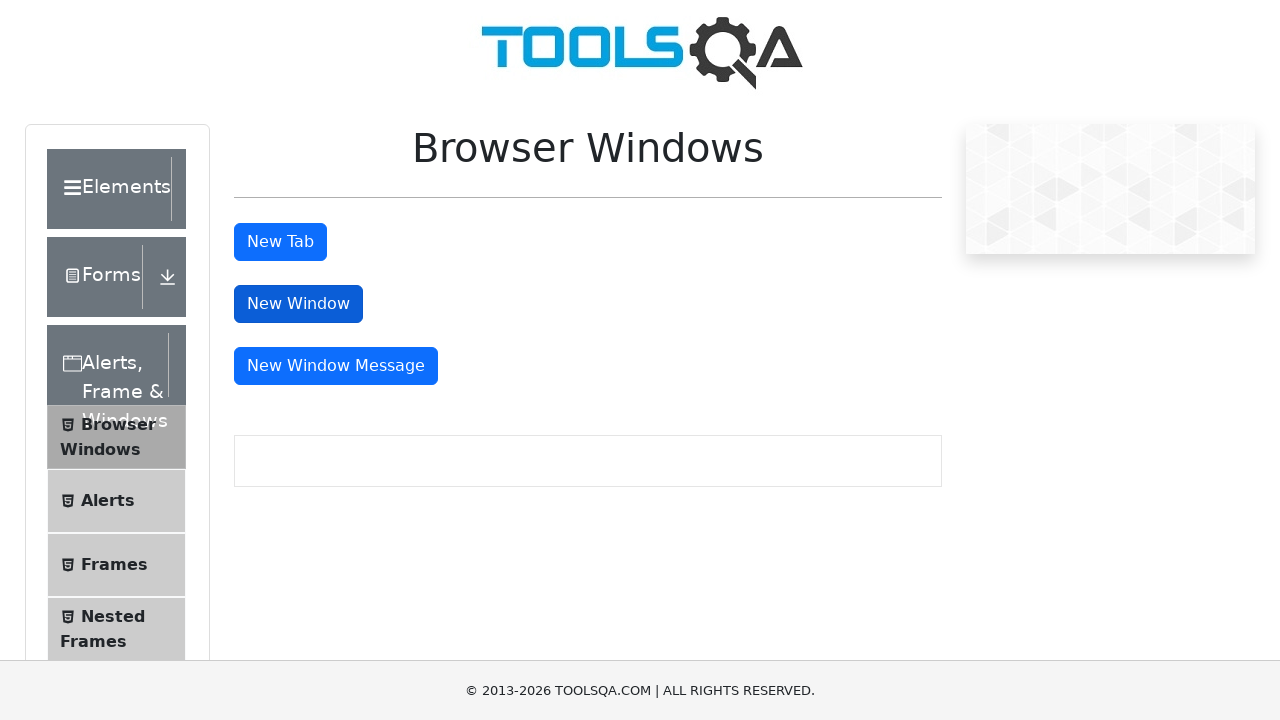

Waited for heading element in child window to load
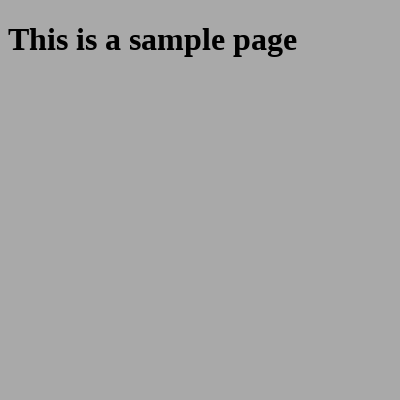

Retrieved heading text from child window: 'This is a sample page'
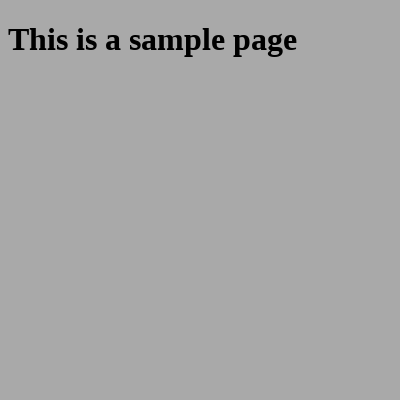

Closed child window
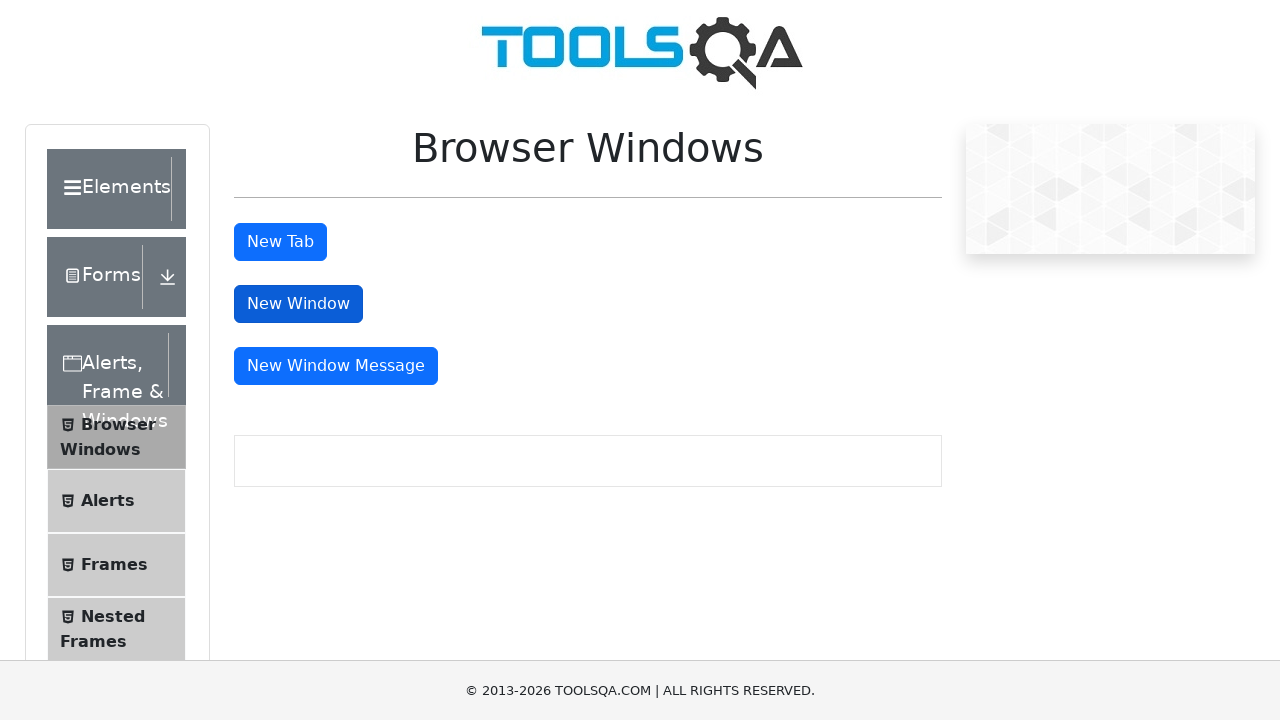

Waited 500ms for focus to return to main window
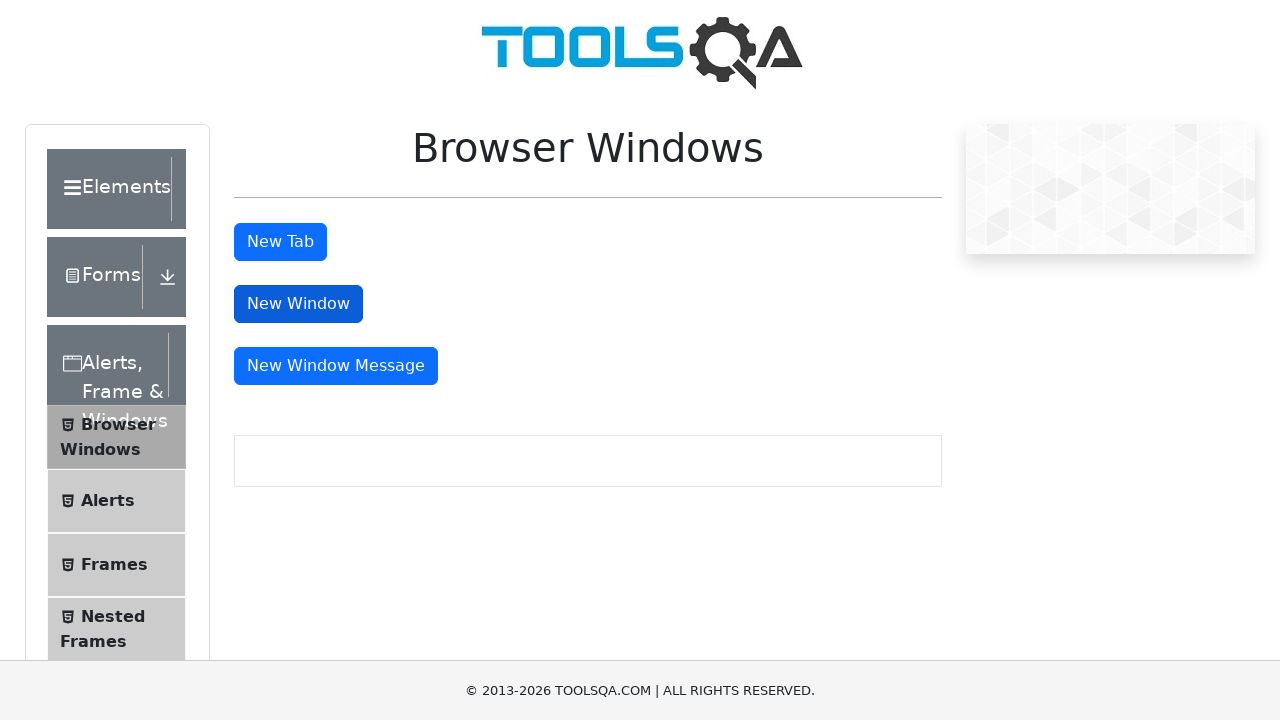

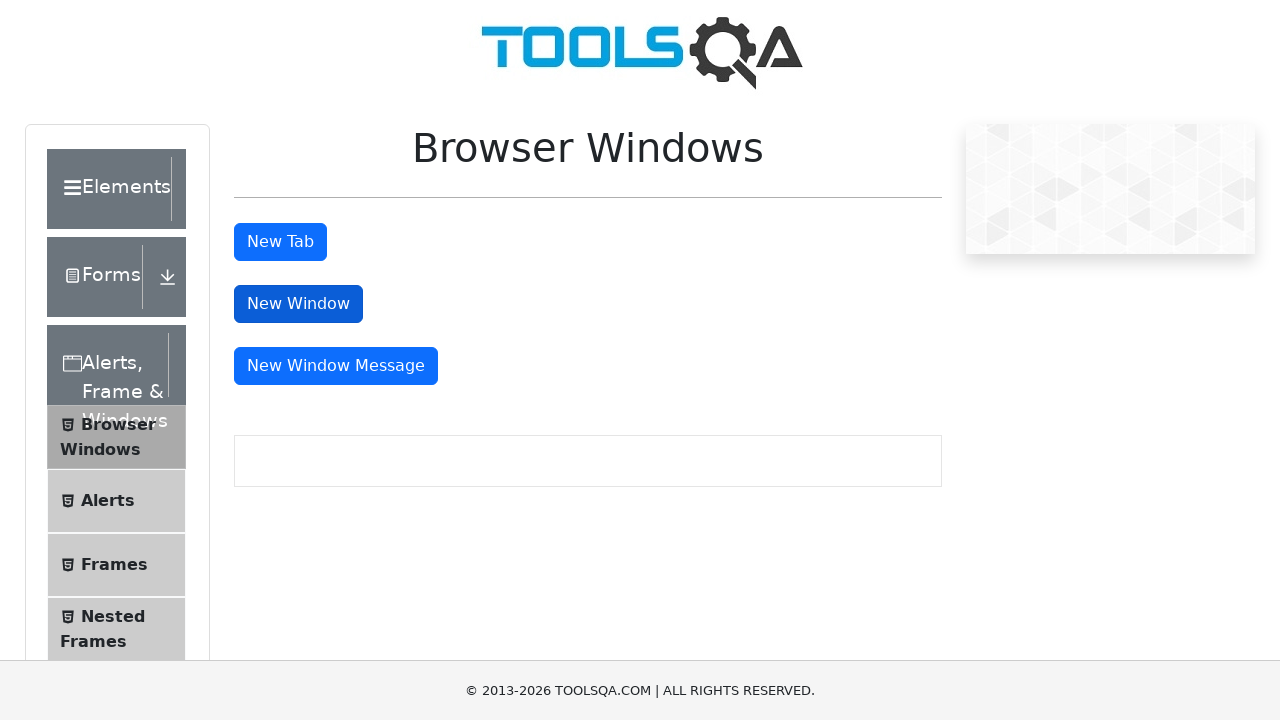